Tests an e-commerce flow by adding multiple products to cart, proceeding to checkout, and applying a promo code

Starting URL: https://rahulshettyacademy.com/seleniumPractise/#/

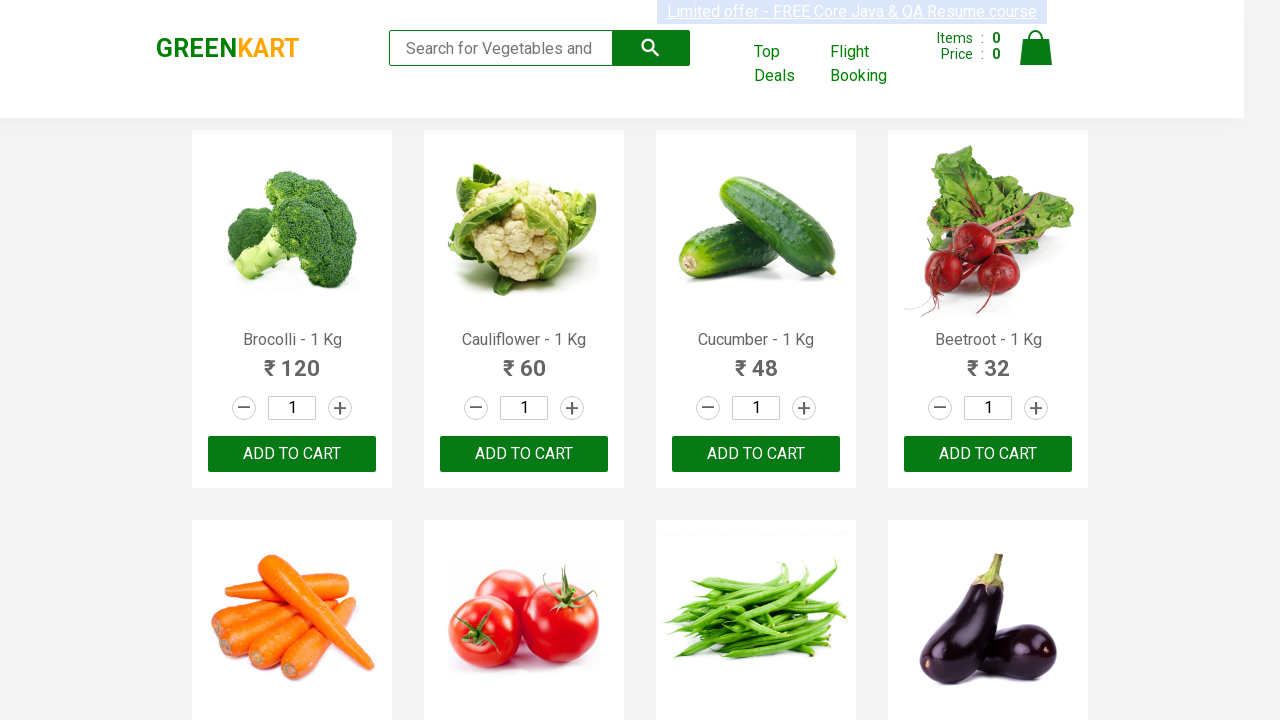

Waited for products to load on the page
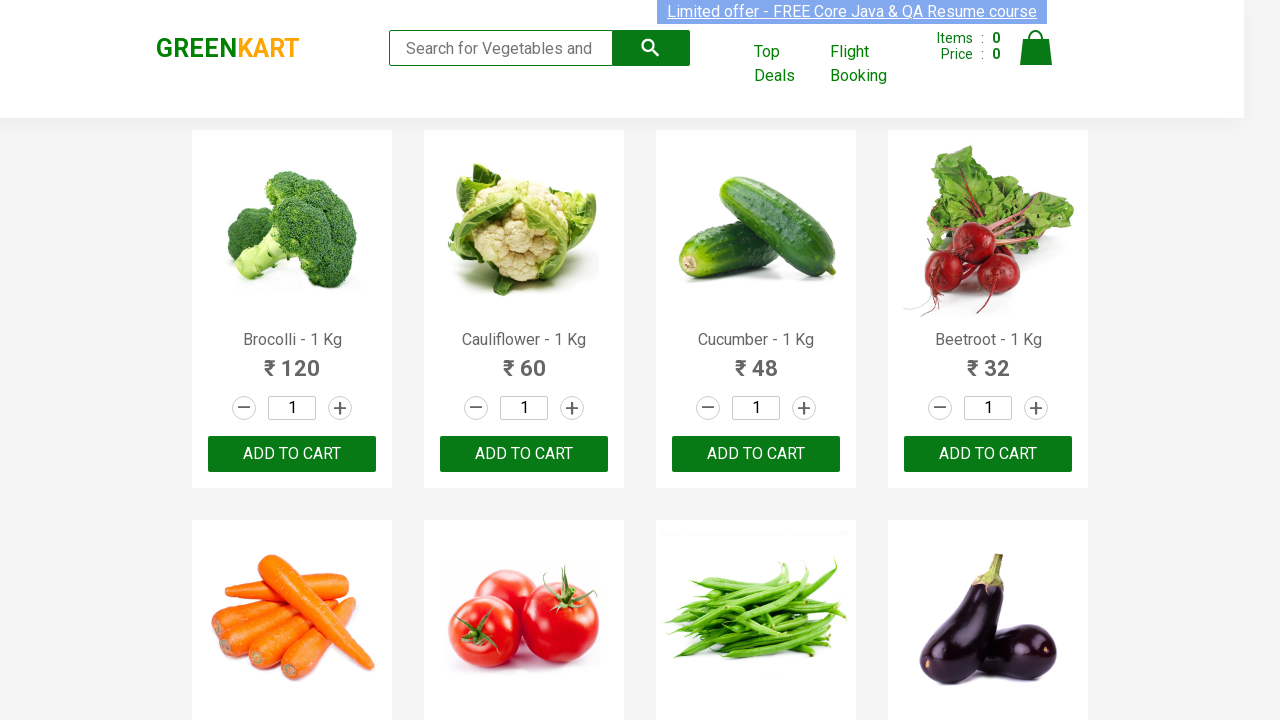

Retrieved list of all product names
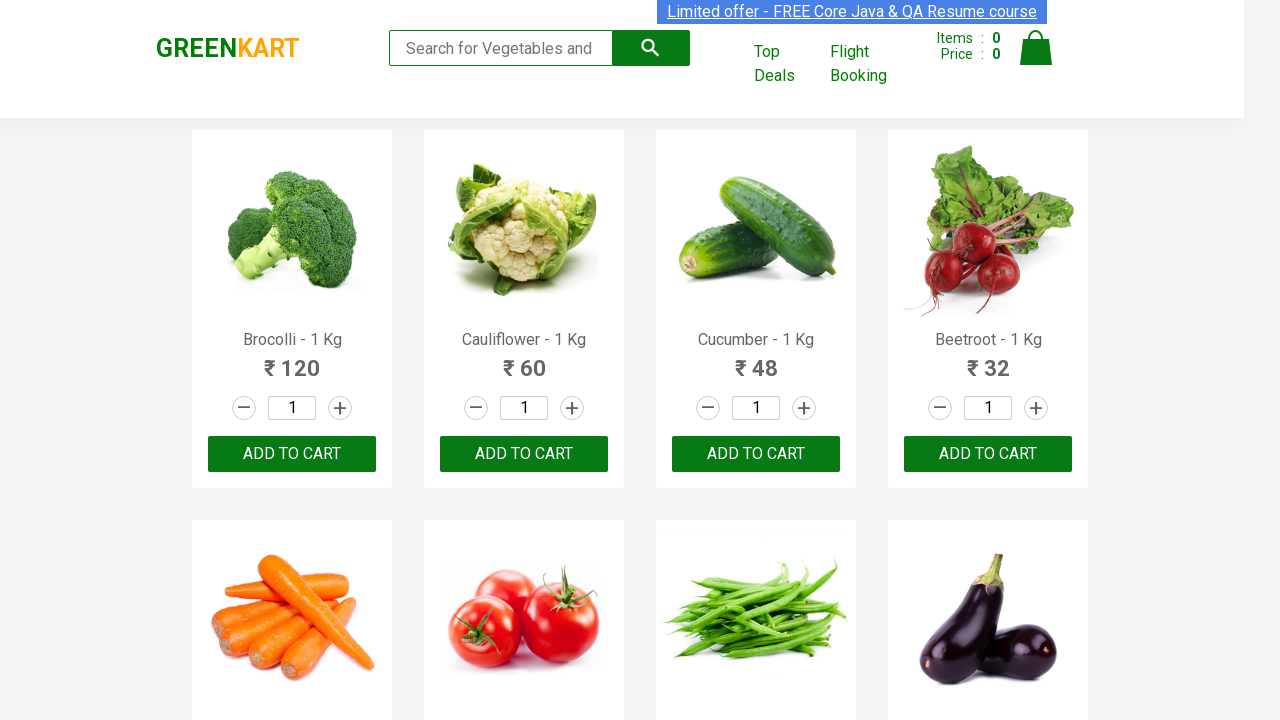

Added Brocolli product to cart at (292, 454) on xpath=//button[text()='ADD TO CART'] >> nth=0
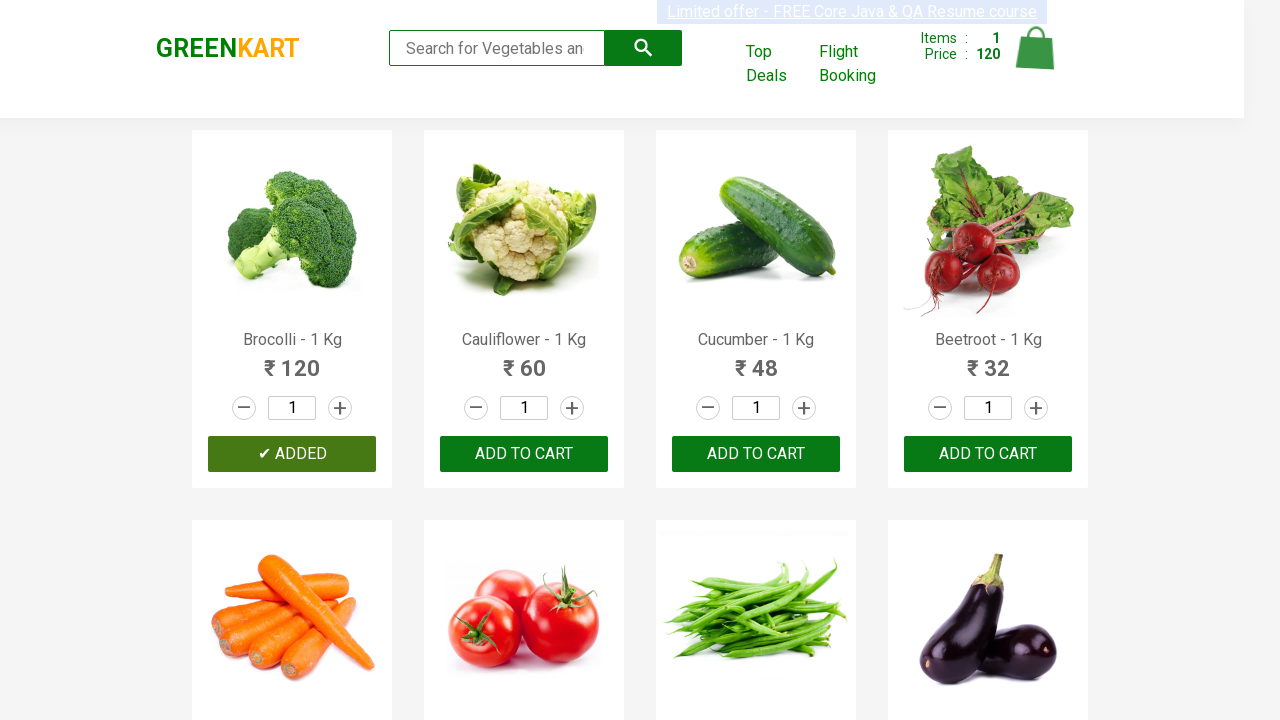

Added Cucumber product to cart at (988, 454) on xpath=//button[text()='ADD TO CART'] >> nth=2
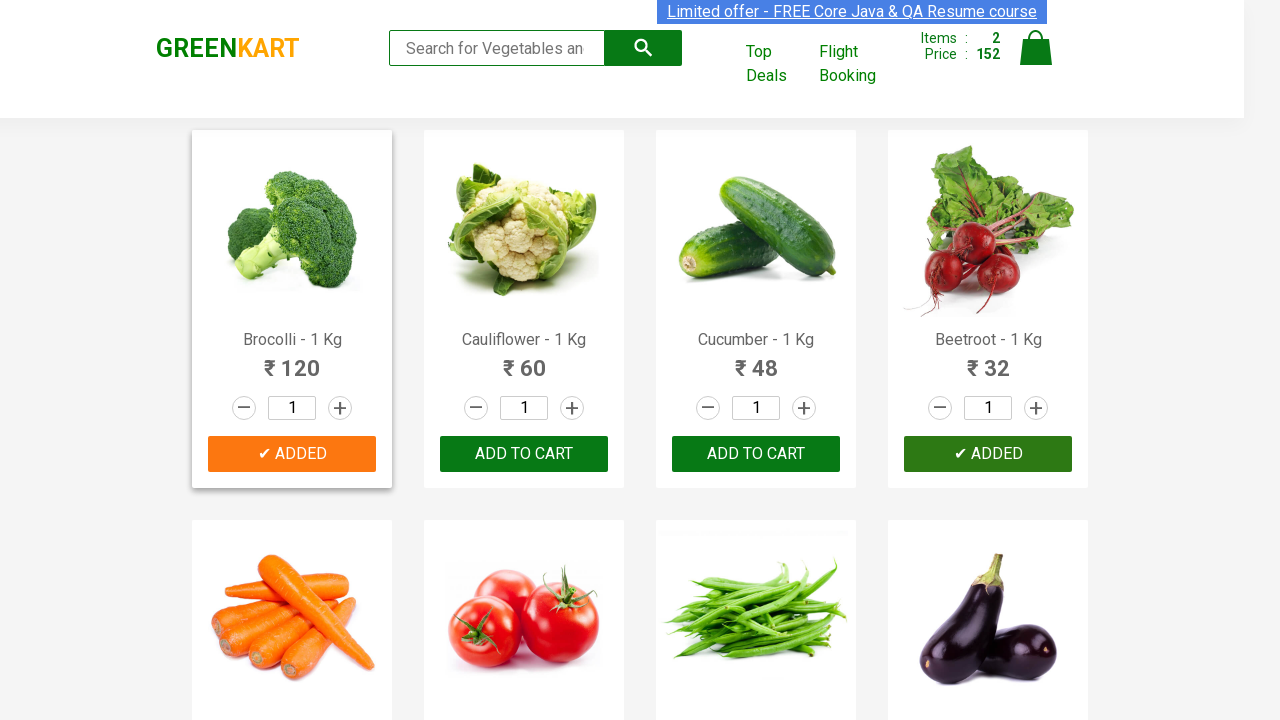

Added Carrot product to cart at (756, 360) on xpath=//button[text()='ADD TO CART'] >> nth=4
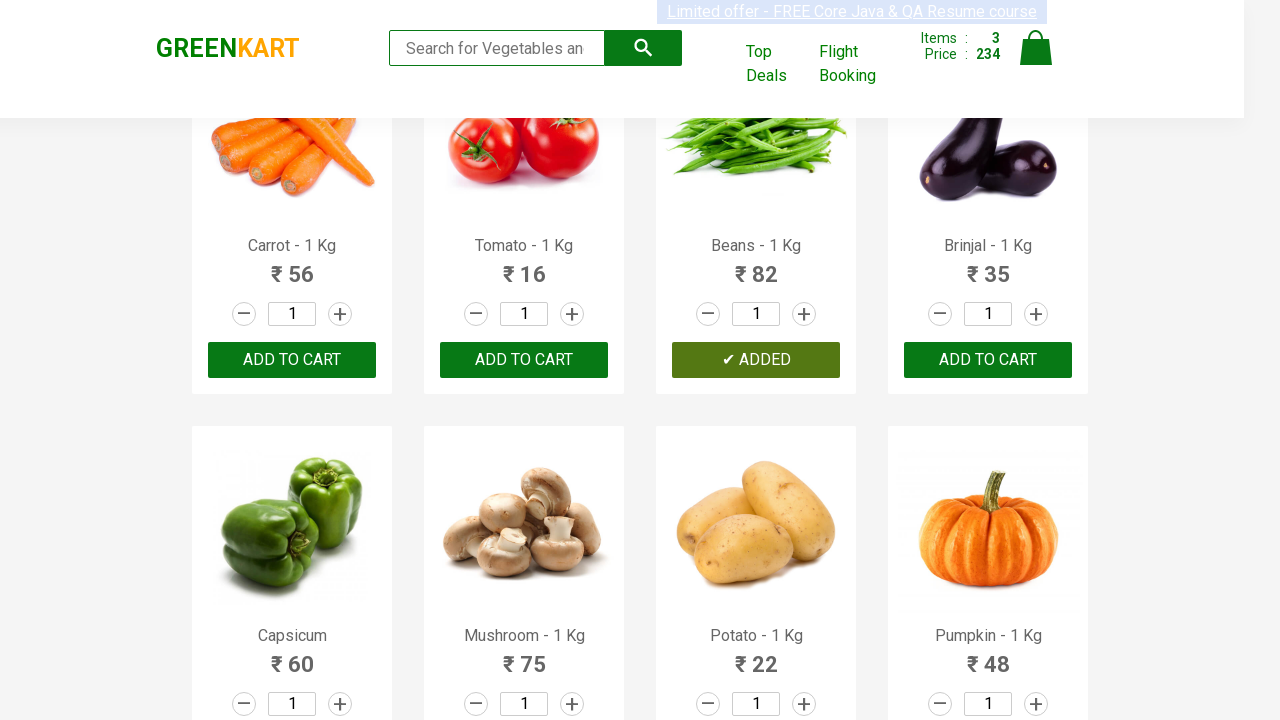

Clicked on cart icon to view cart at (1036, 59) on .cart-icon
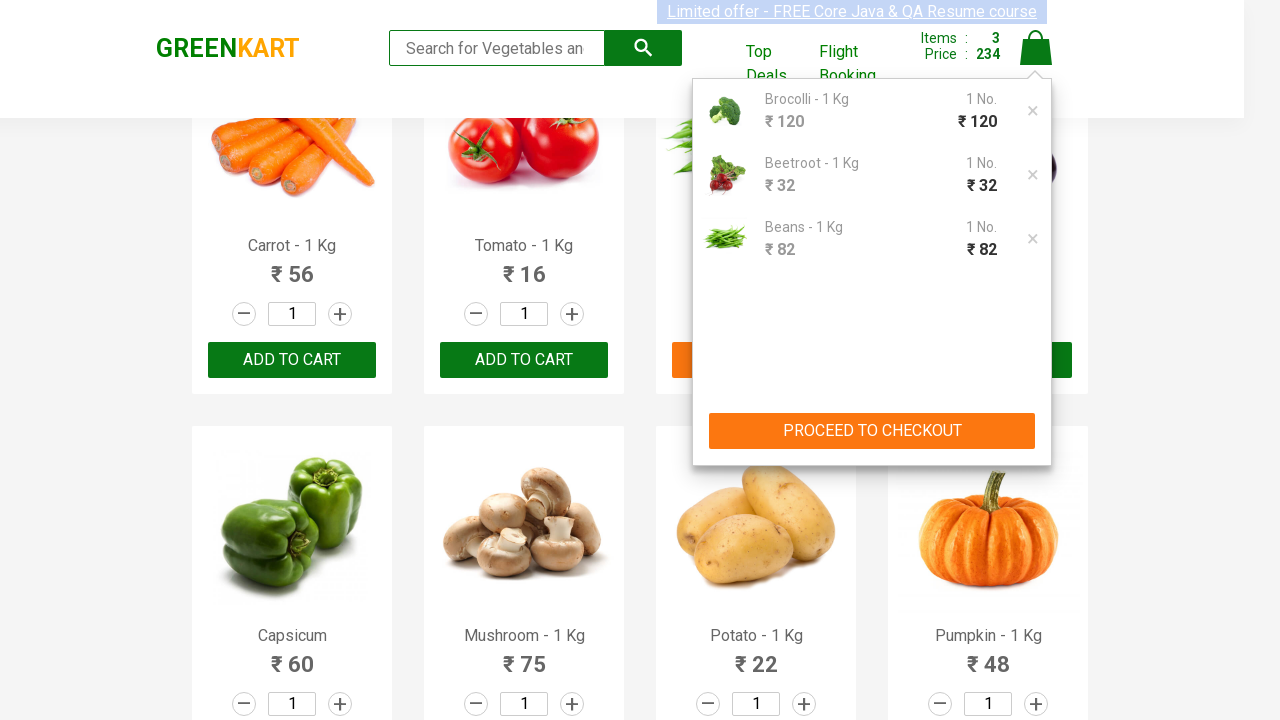

Clicked PROCEED TO CHECKOUT button at (872, 431) on xpath=//button[text()='PROCEED TO CHECKOUT']
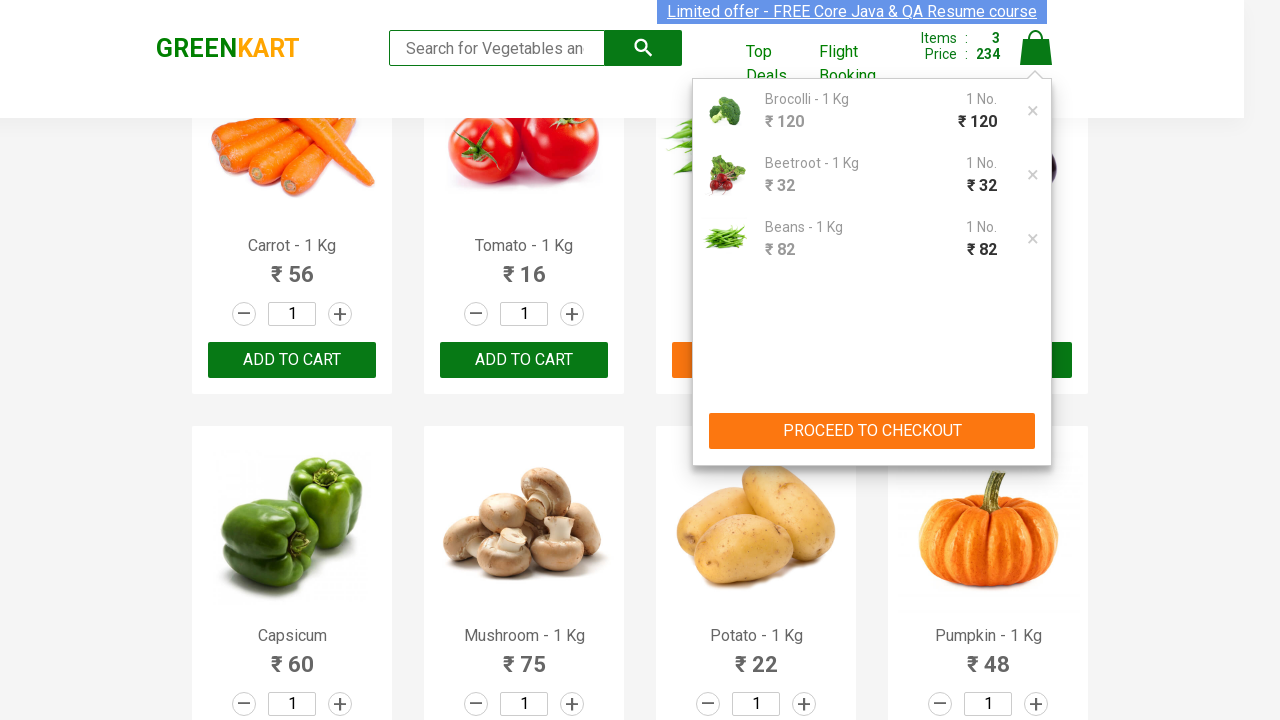

Promo code input field appeared
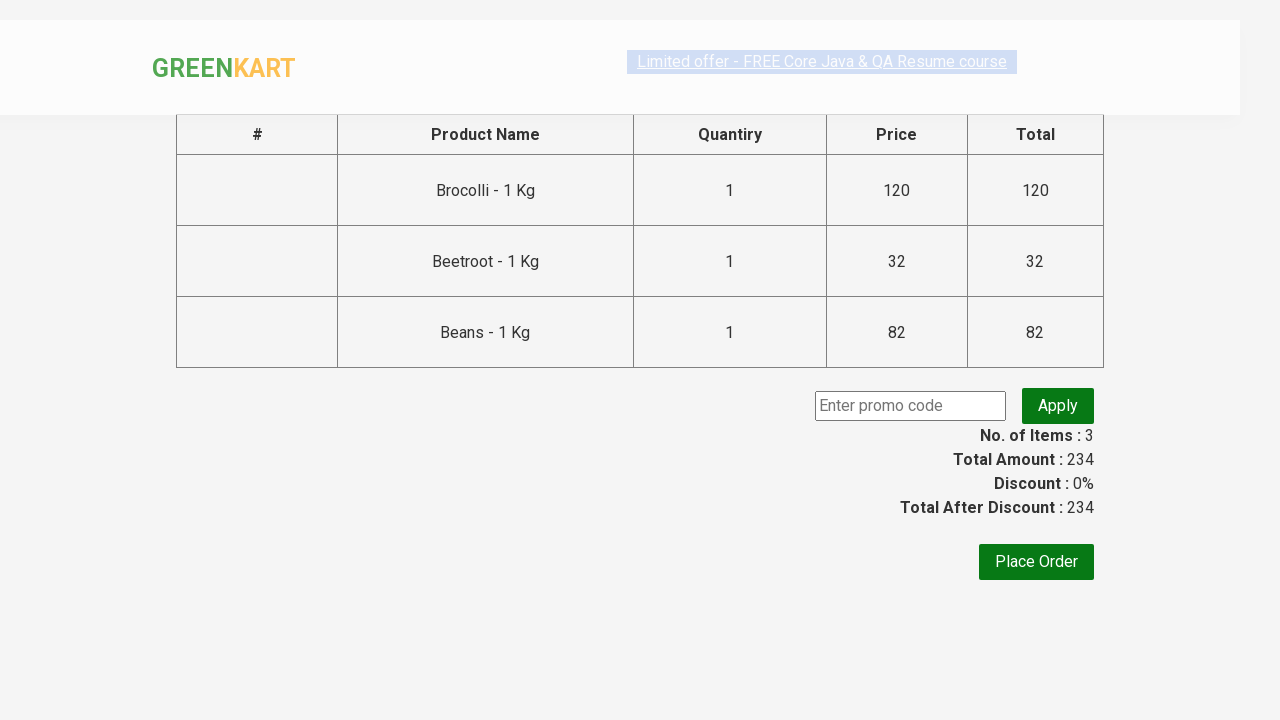

Entered promo code 'rahulshettyacademy' on //input[@class='promoCode']
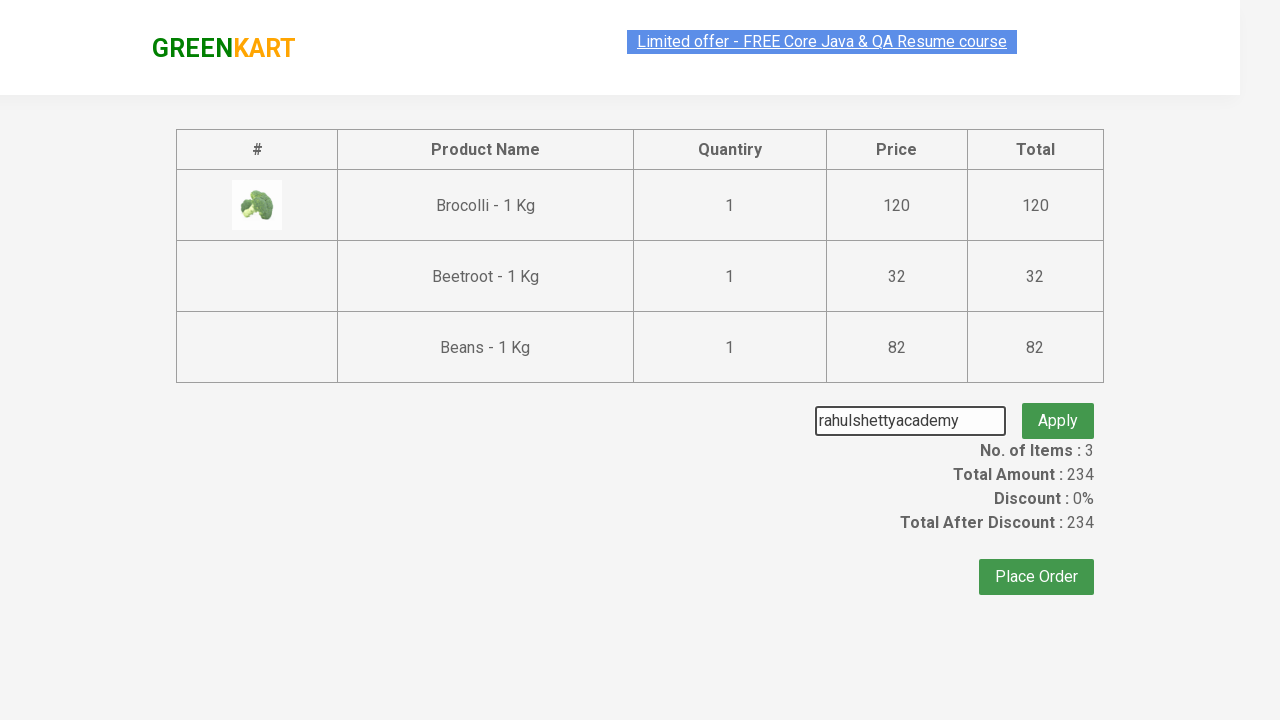

Clicked apply button to apply promo code at (1058, 406) on xpath=//button[@class='promoBtn']
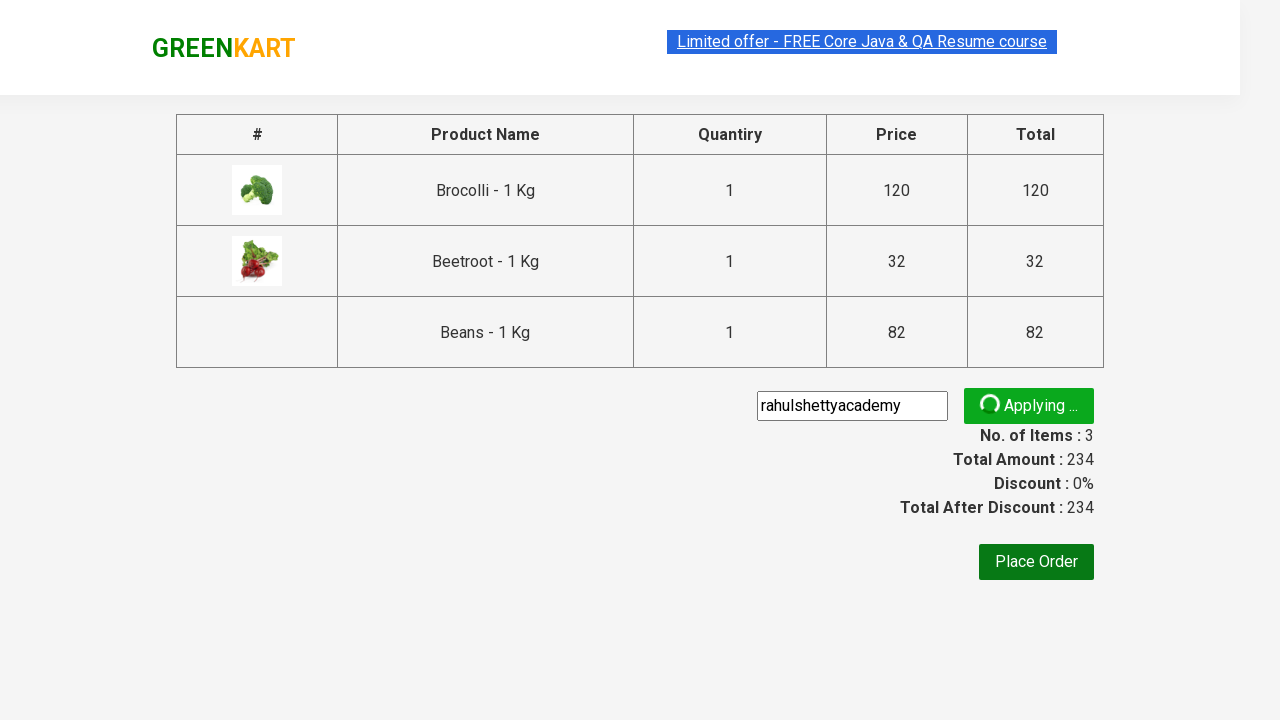

Promo code was applied successfully
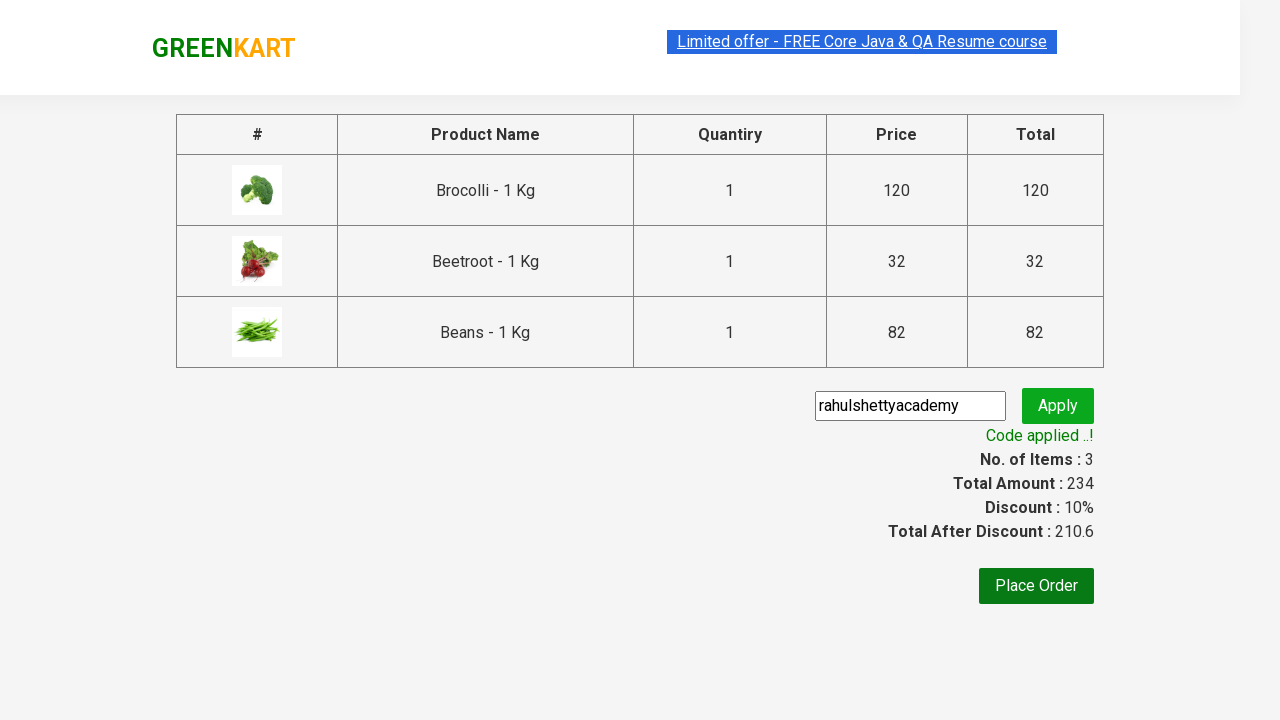

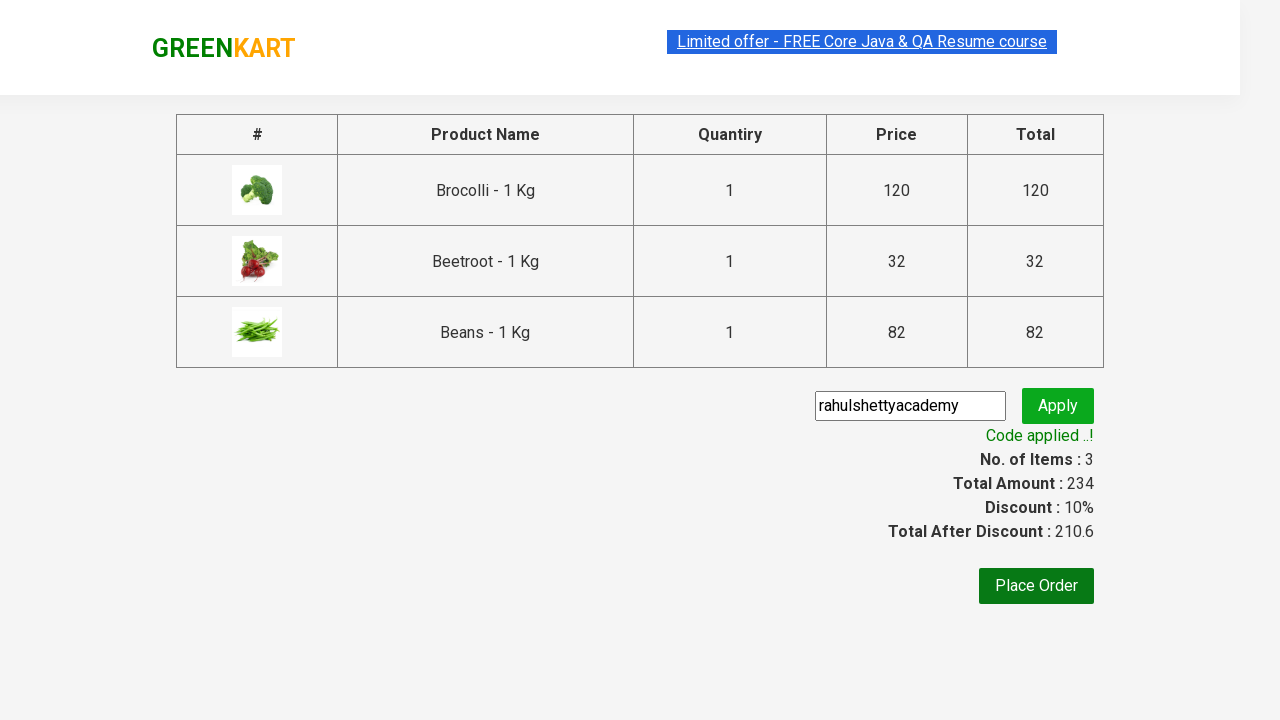